Opens an email generator page to create a temporary email address and retrieves the generated email

Starting URL: https://generator.email/inbox2/

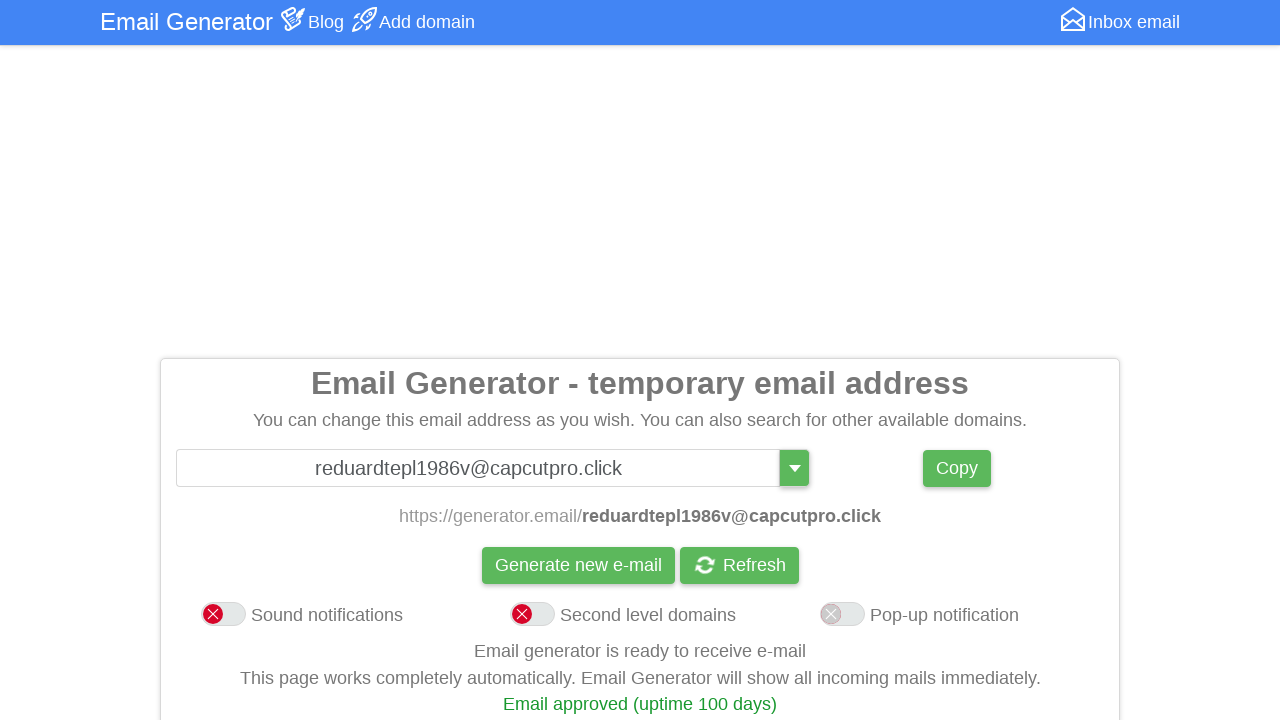

Email address field became visible
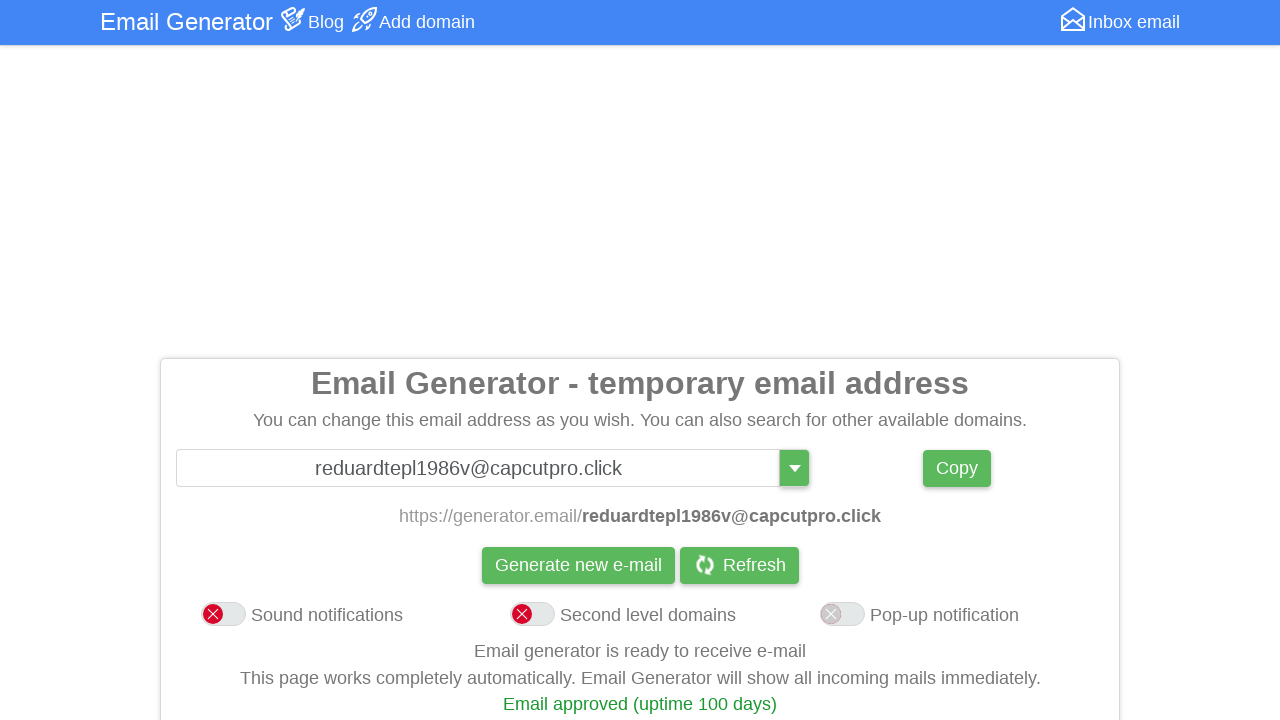

Retrieved generated email address: reduardtepl1986v@capcutpro.click
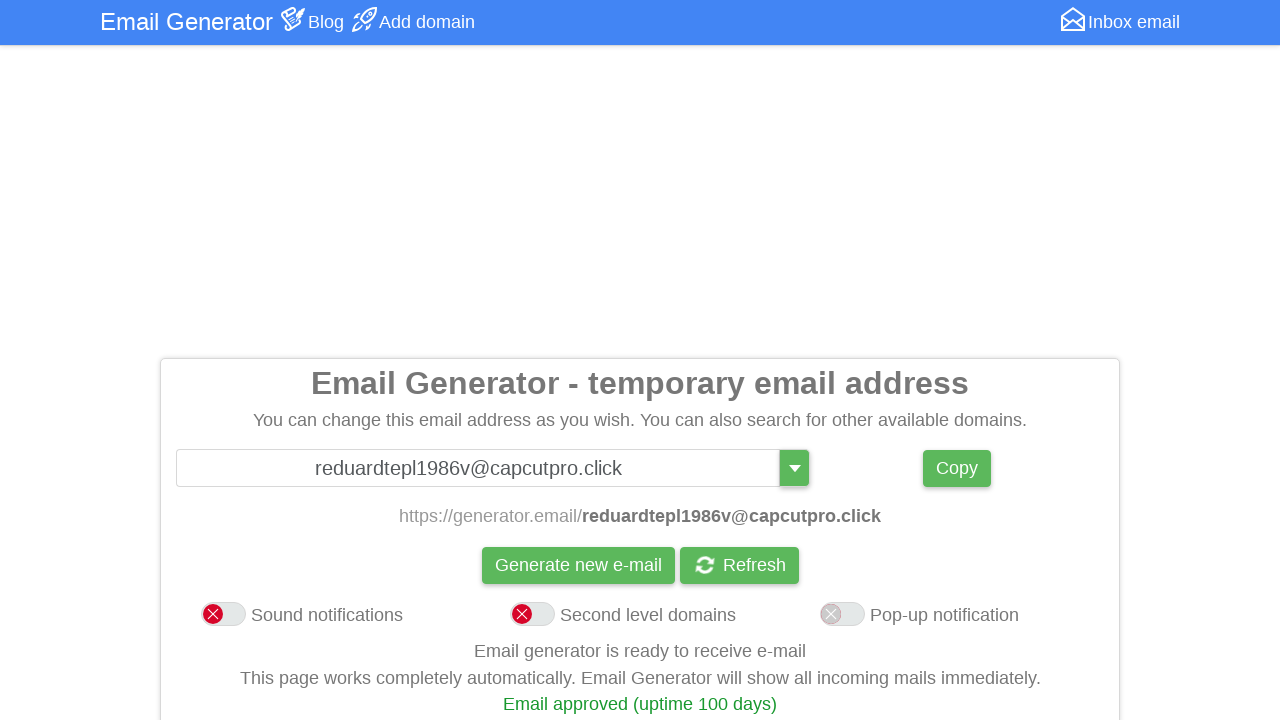

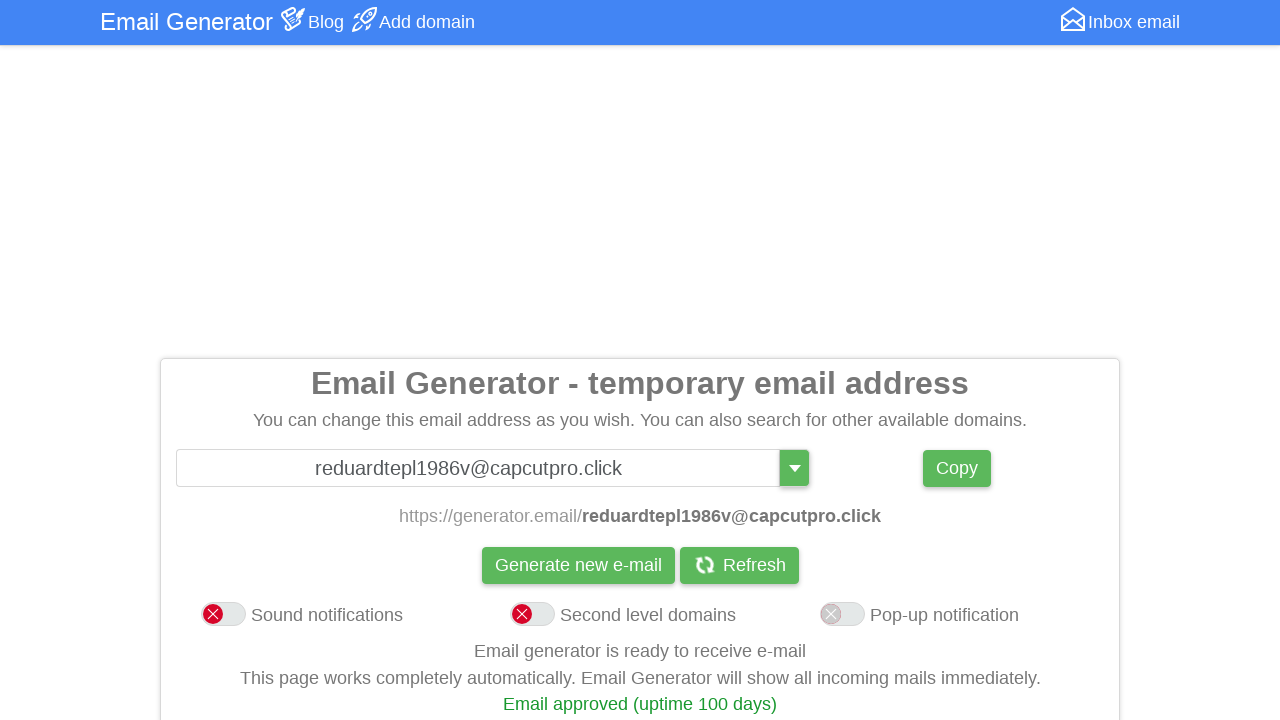